Tests that unsaved changes to employee fields (name, phone, title) do not persist when clicking the cancel button. Opens an employee, edits all fields, cancels, then verifies original values are restored.

Starting URL: https://devmountain-qa.github.io/employee-manager/1.2_Version/index.html

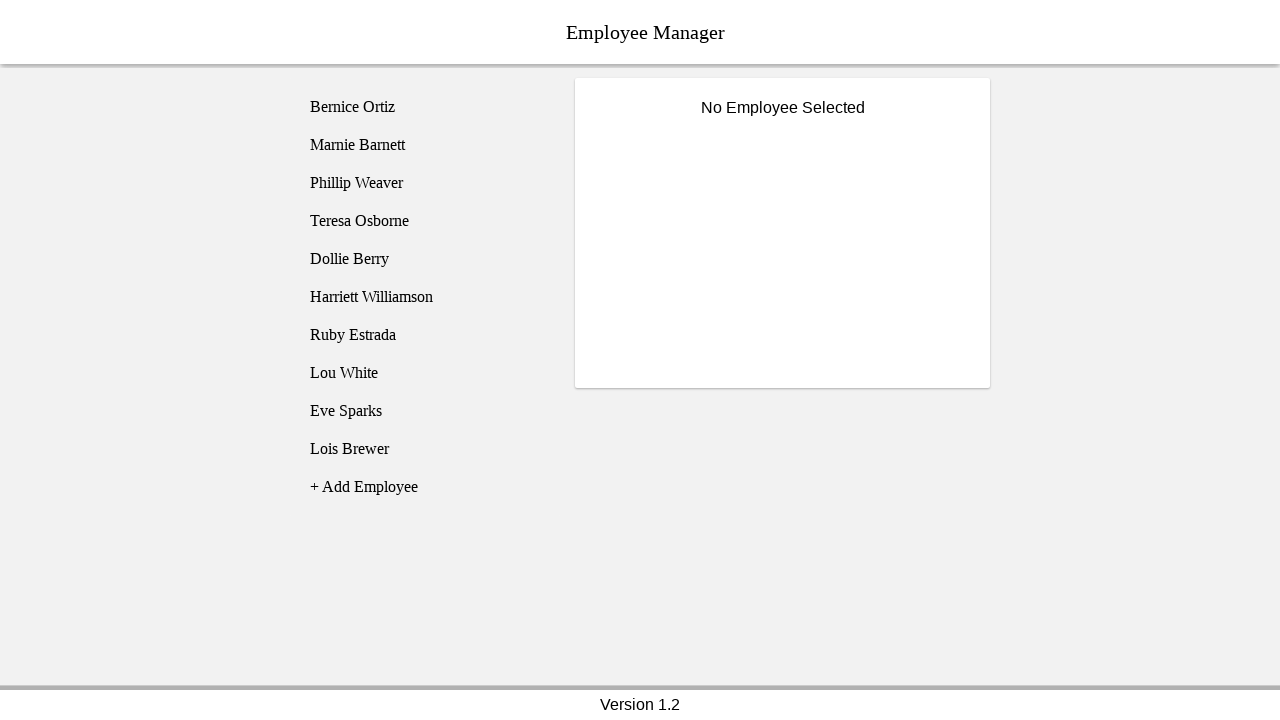

Clicked on employee1 (Bernice) to open employee details at (425, 107) on [name='employee1']
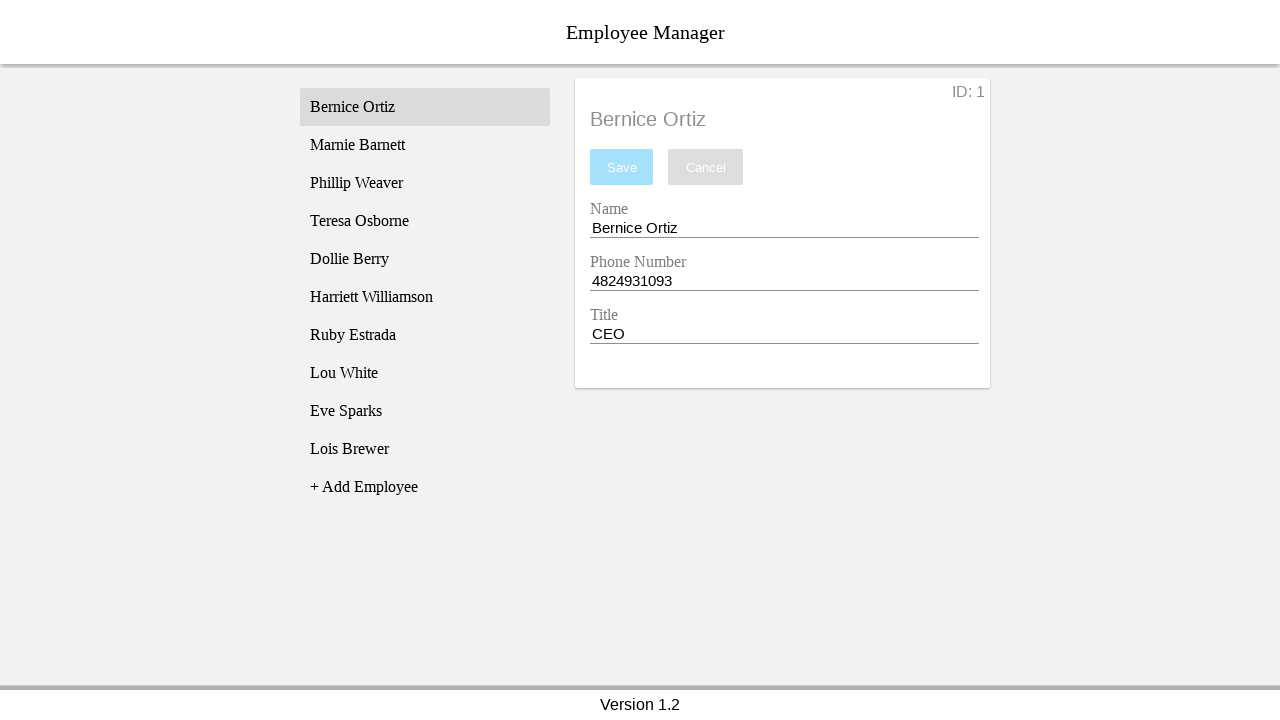

Name entry field became visible
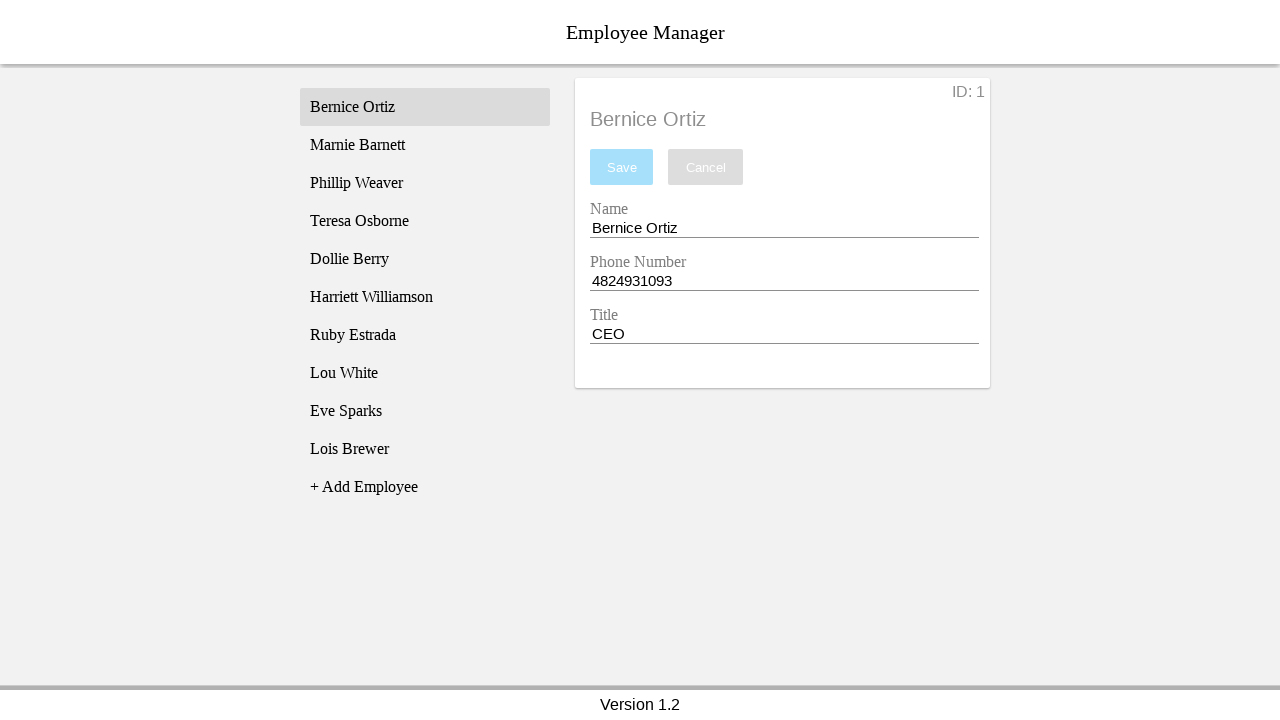

Phone entry field became visible
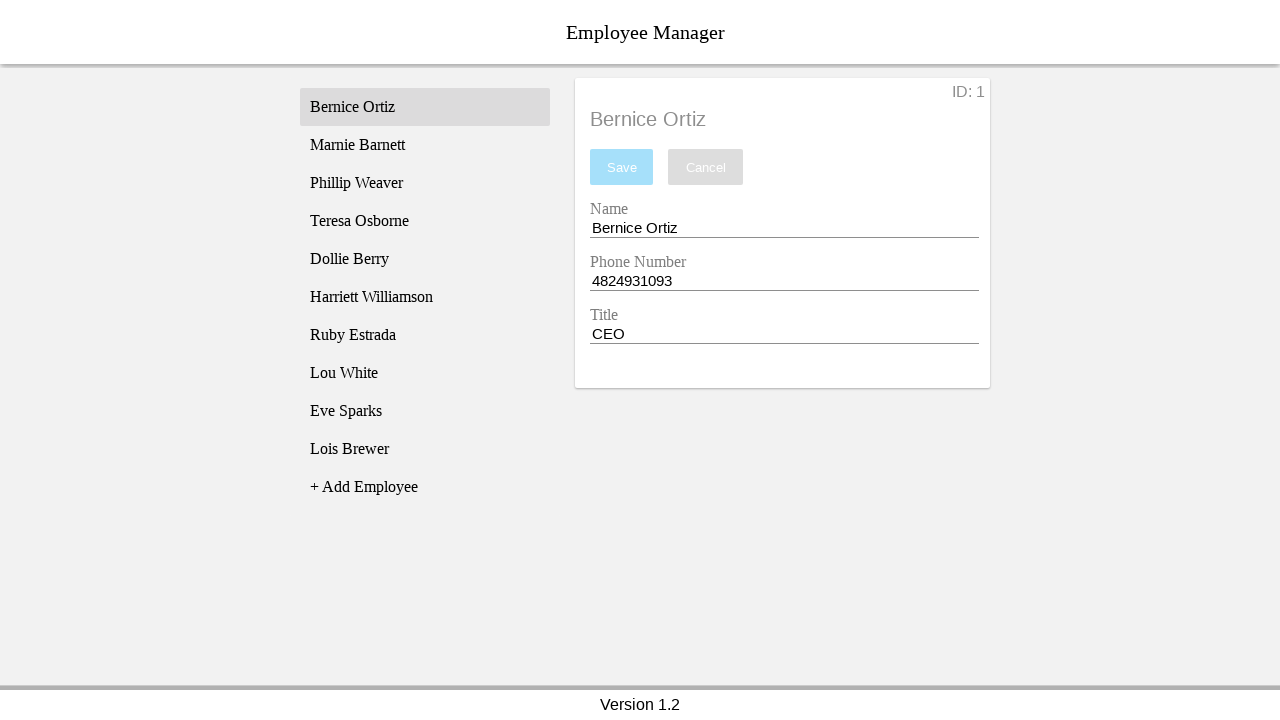

Title entry field became visible
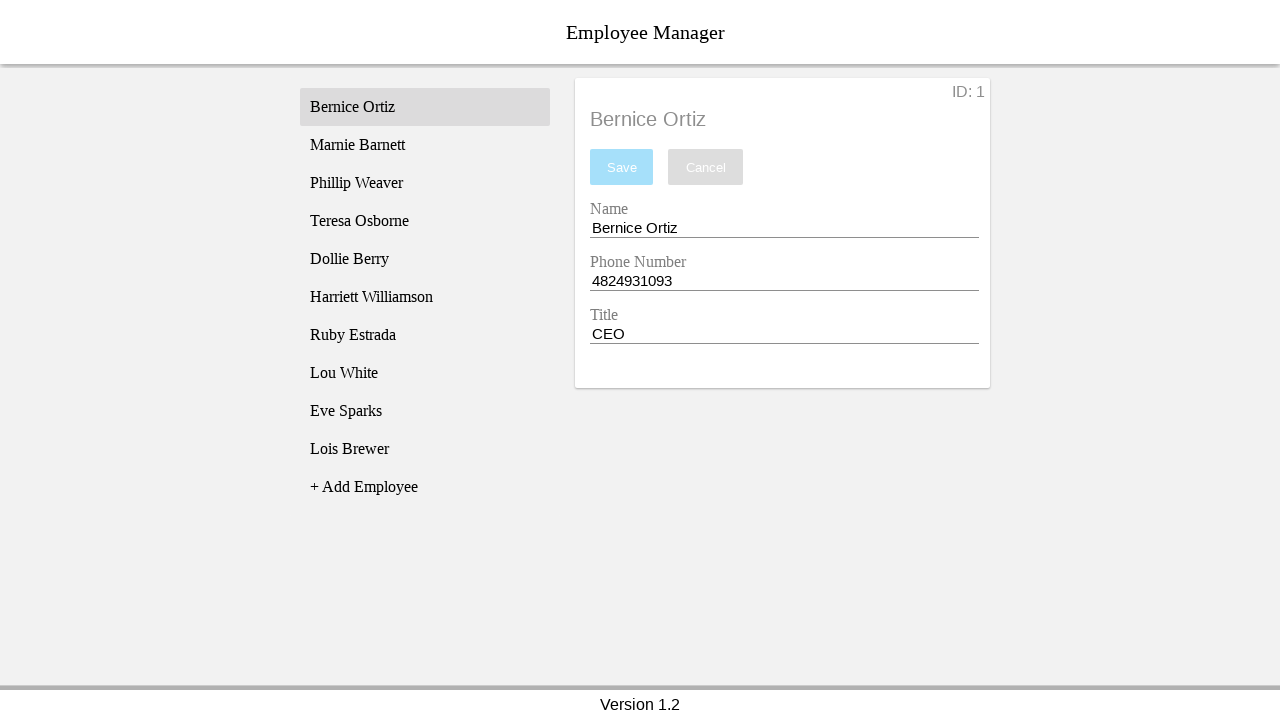

Captured original name: Bernice Ortiz
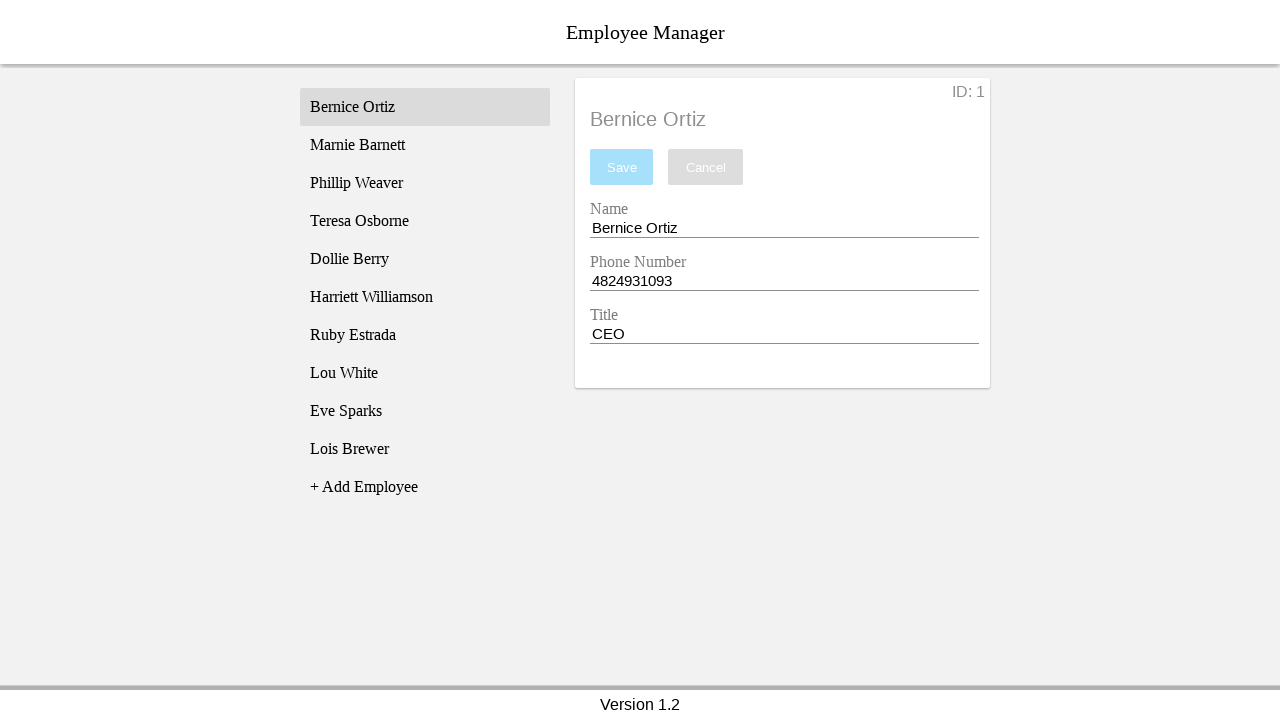

Captured original phone: 4824931093
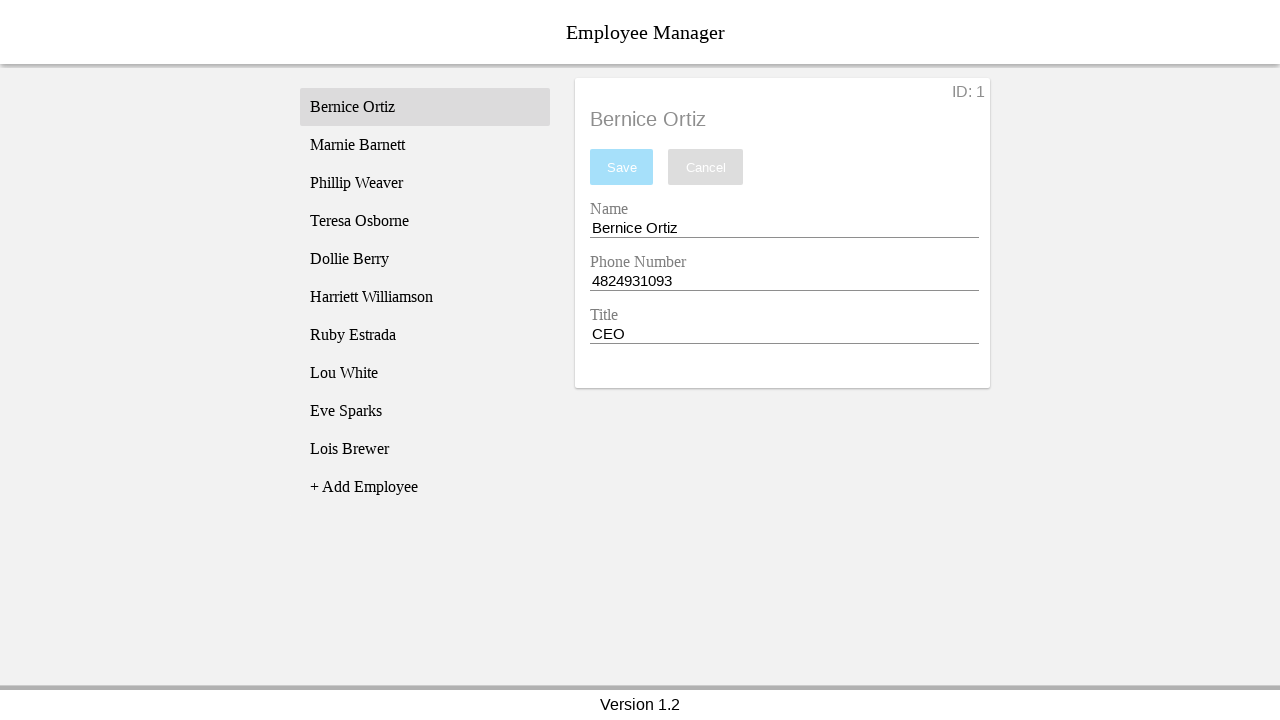

Captured original title: CEO
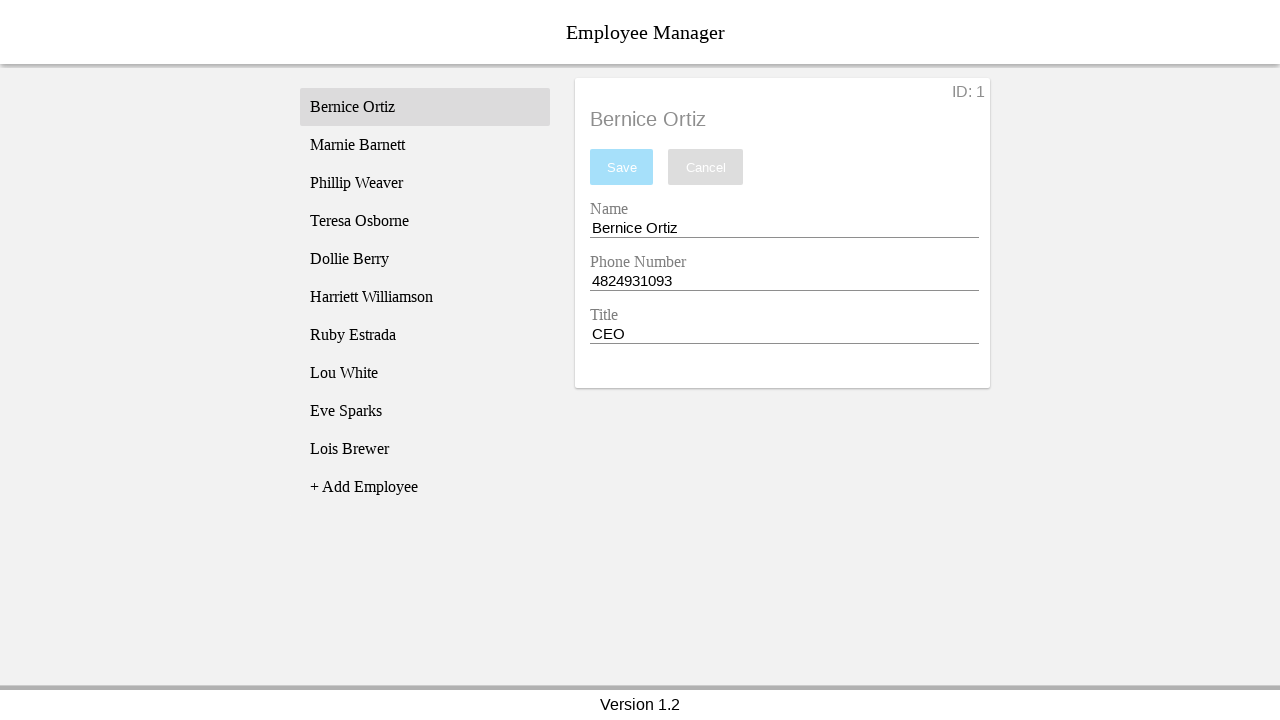

Cleared name entry field on [name='nameEntry']
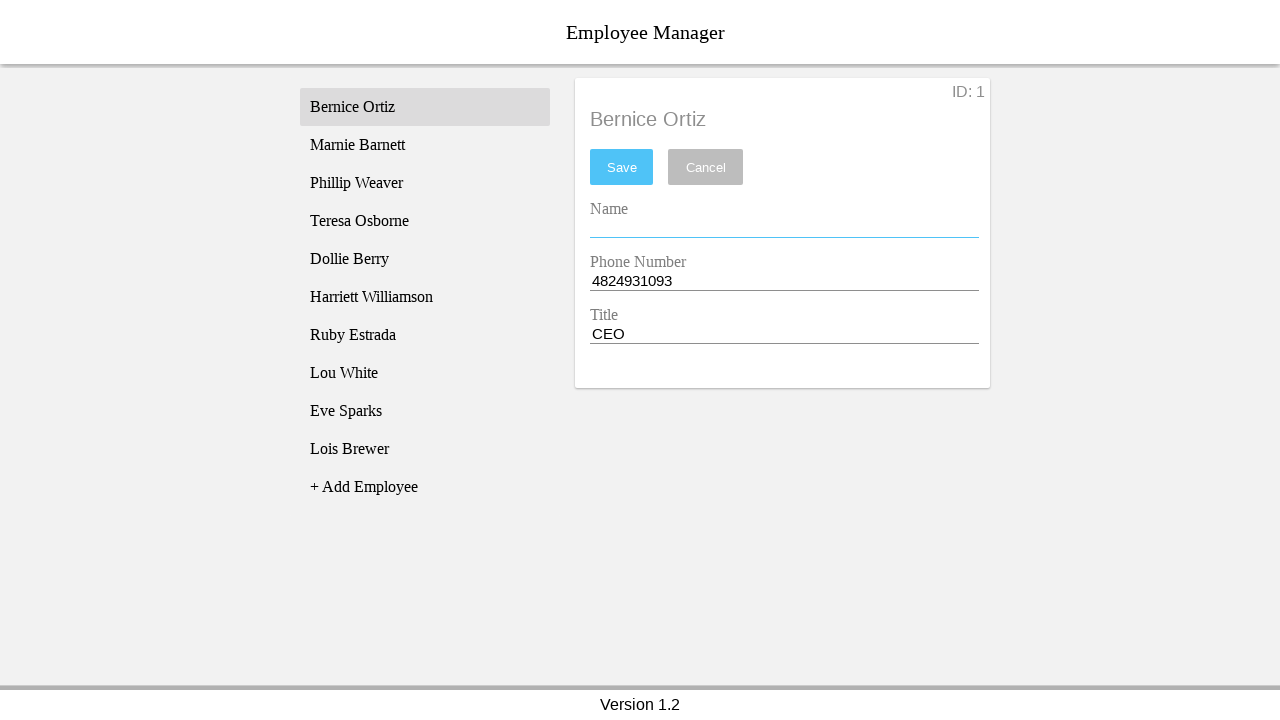

Filled name entry field with 'Test Name' on [name='nameEntry']
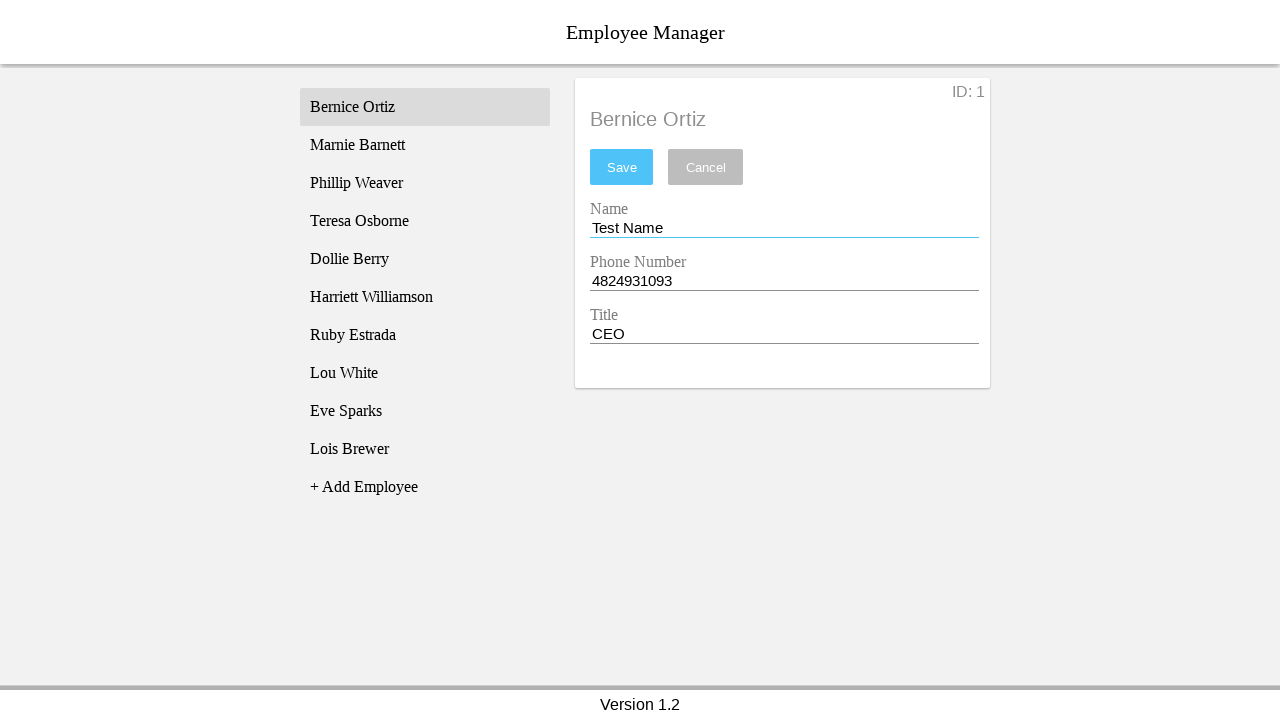

Cleared phone entry field on [name='phoneEntry']
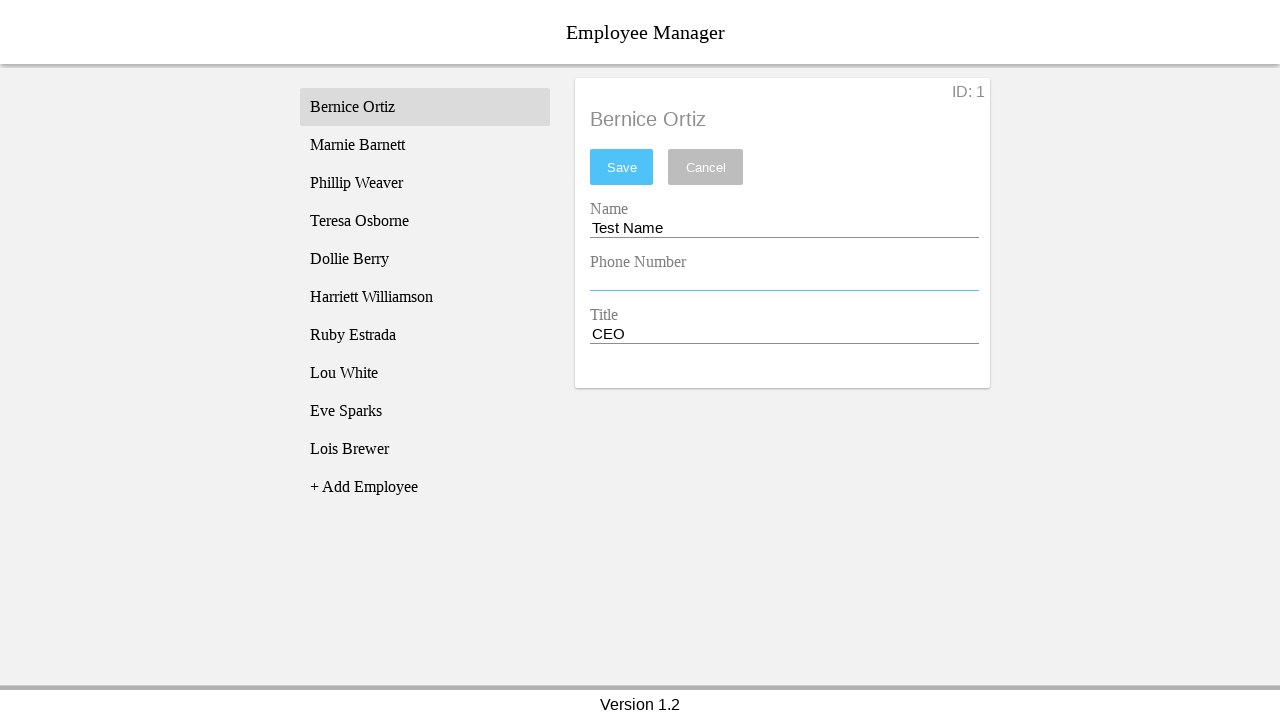

Filled phone entry field with '12345' on [name='phoneEntry']
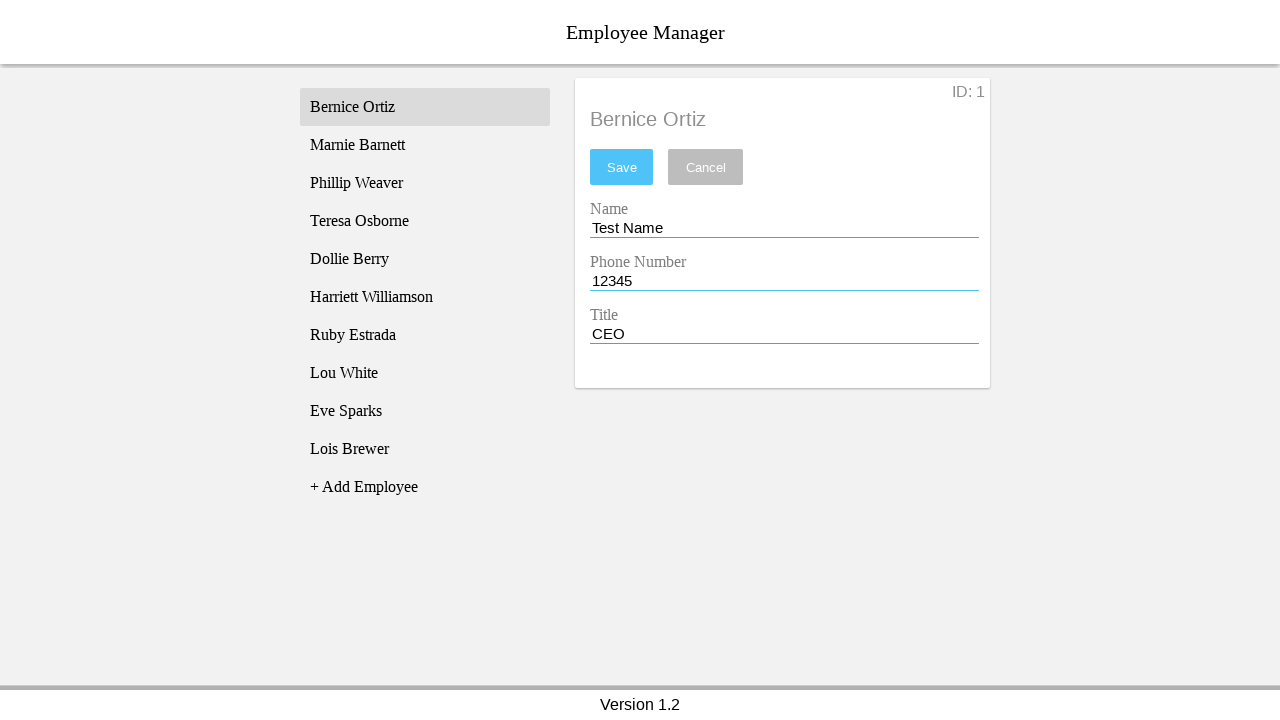

Cleared title entry field on [name='titleEntry']
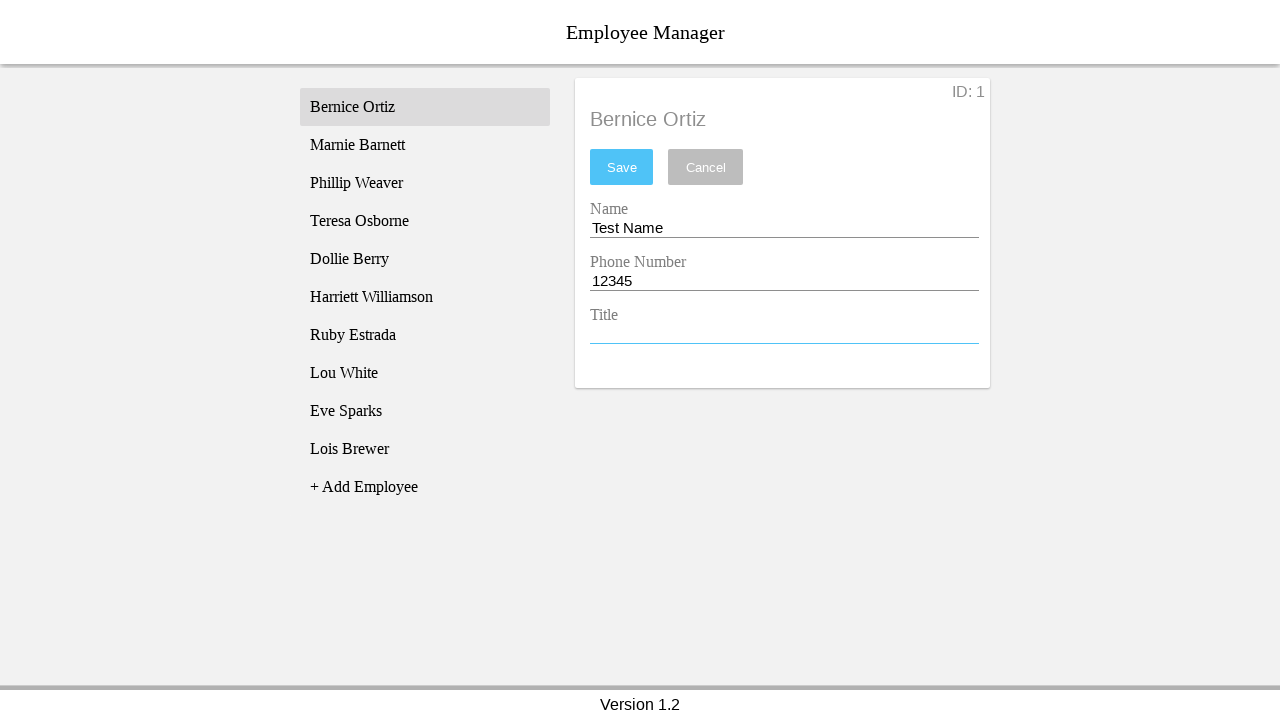

Filled title entry field with 'Test Title' on [name='titleEntry']
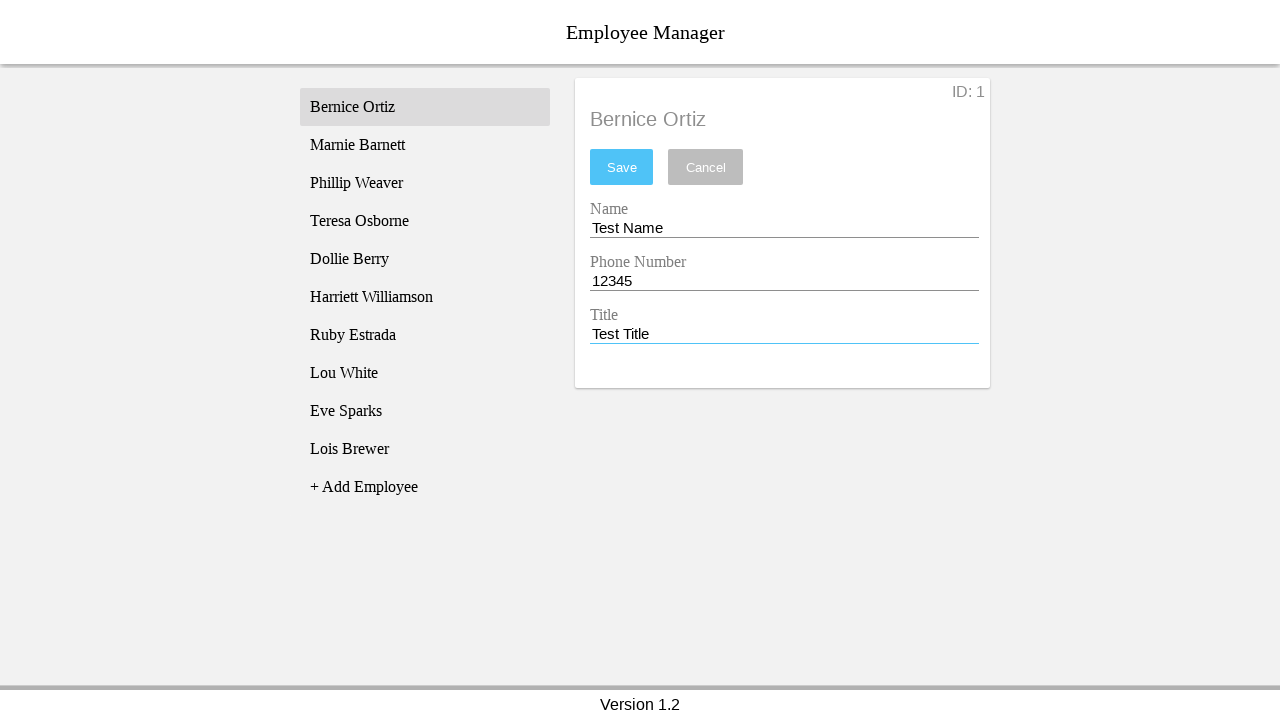

Clicked cancel button to discard changes at (706, 167) on [name='cancel']
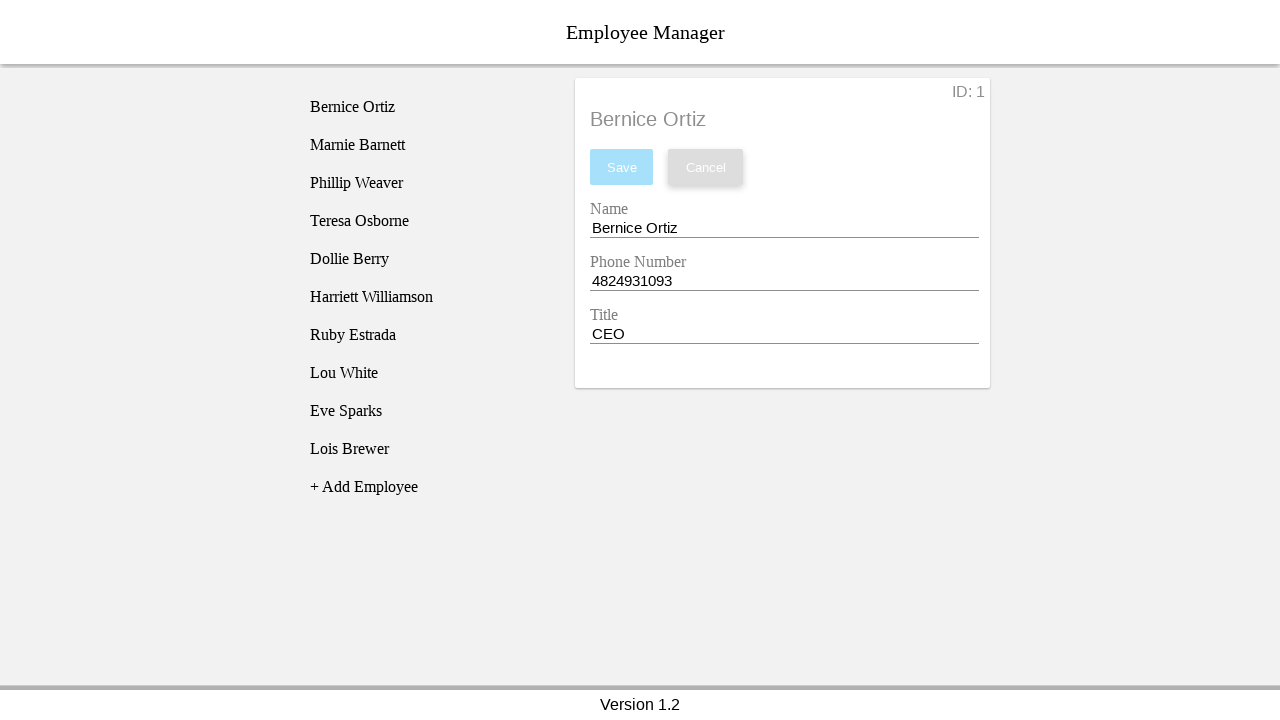

Confirmed cancel worked - employee title shows 'Bernice'
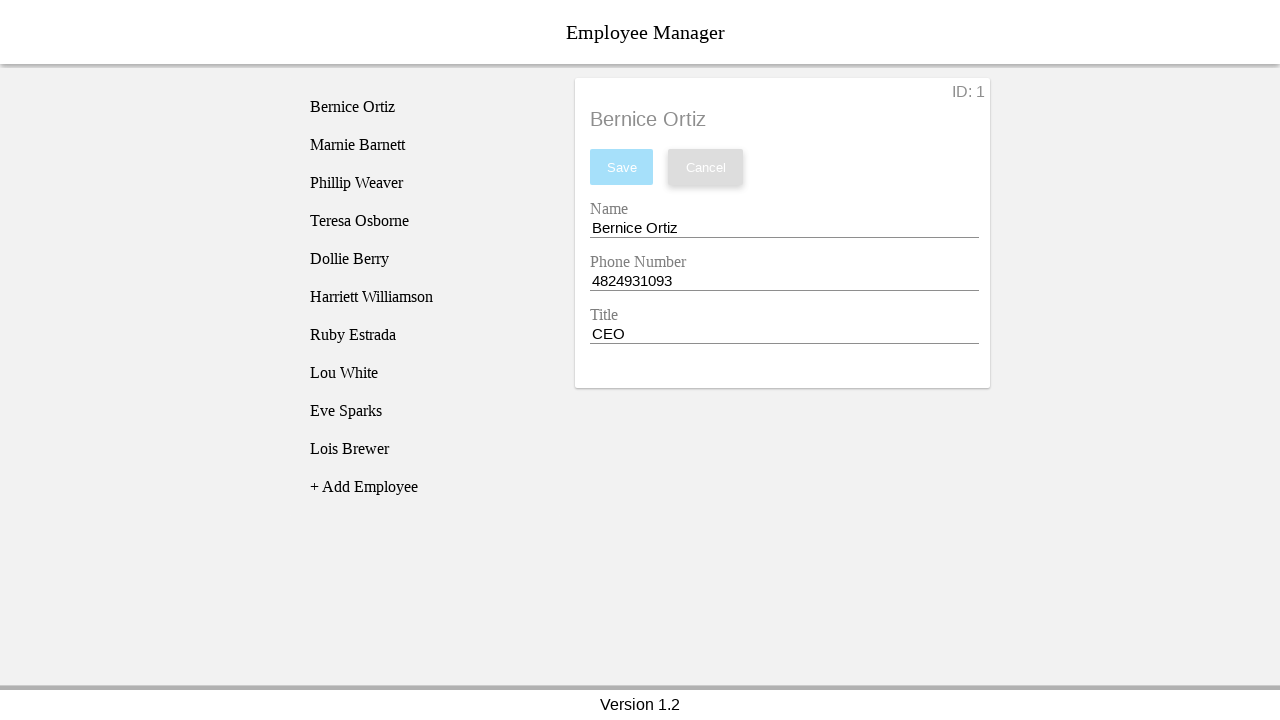

Verified name field was restored to original value
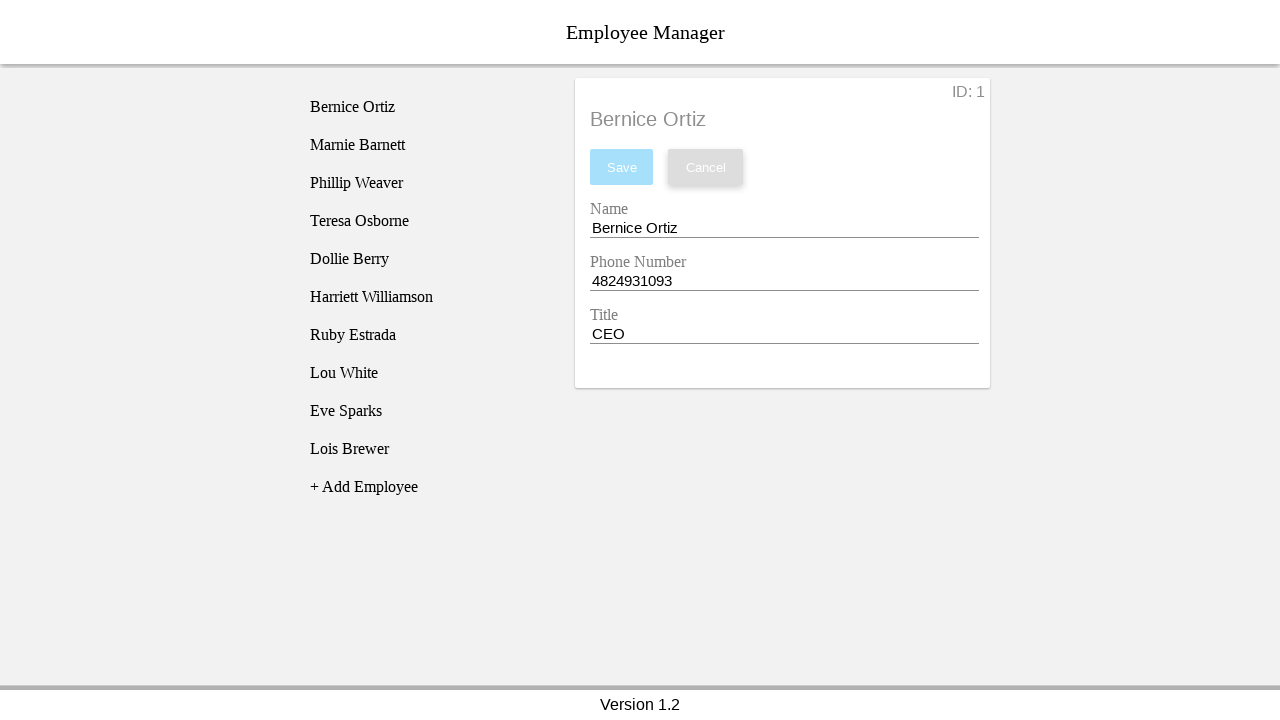

Verified phone field was restored to original value
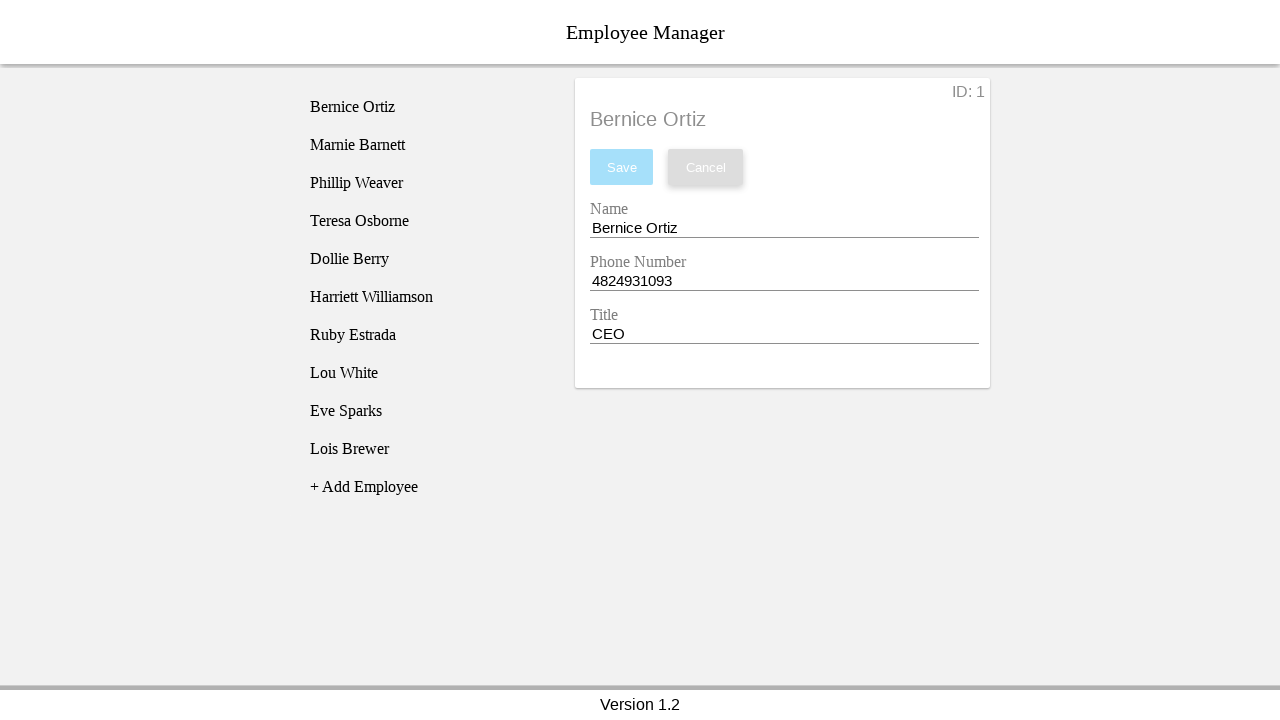

Verified title field was restored to original value
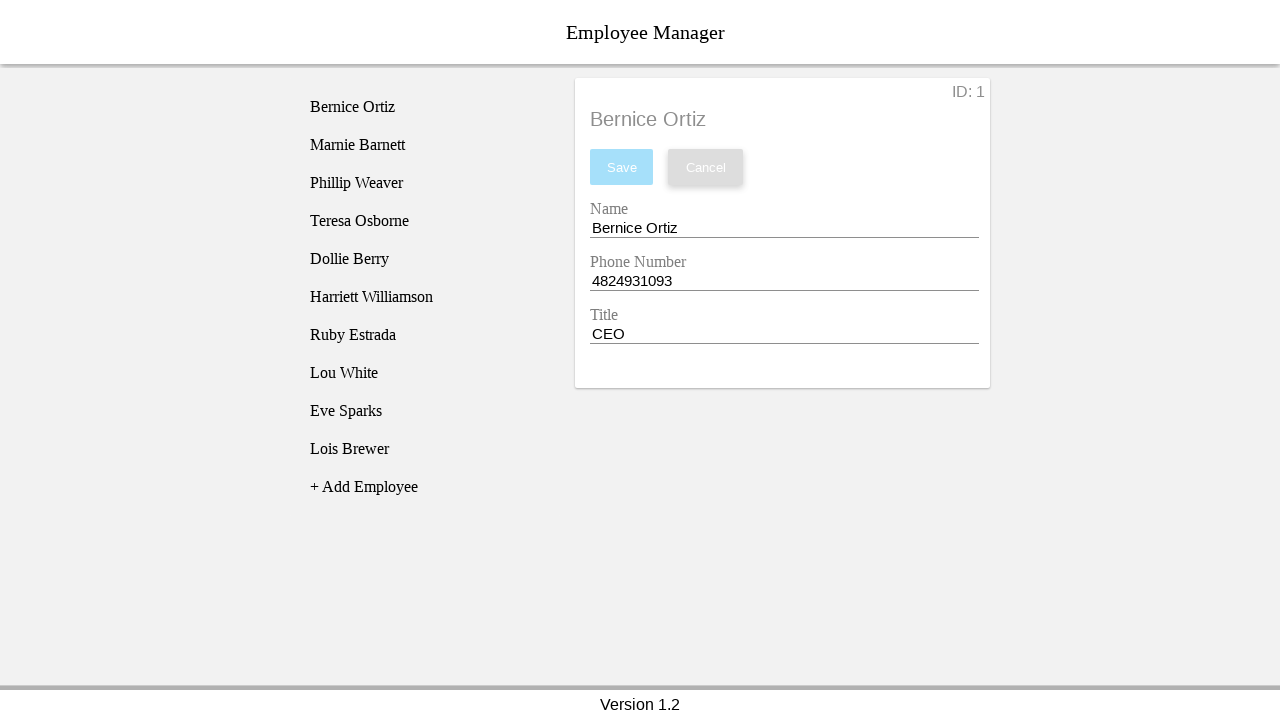

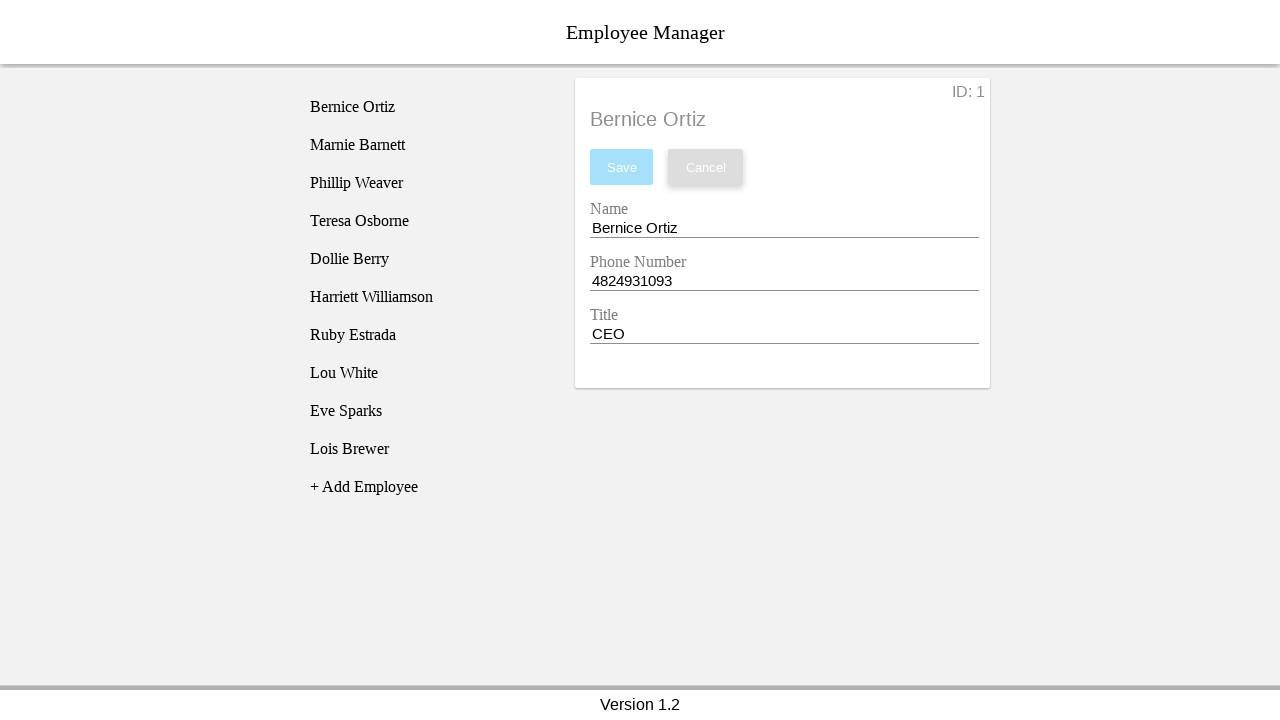